Tests alert handling with OK and Cancel buttons by clicking to trigger an alert, dismissing it, and verifying the result message is displayed

Starting URL: https://demo.automationtesting.in/Alerts.html

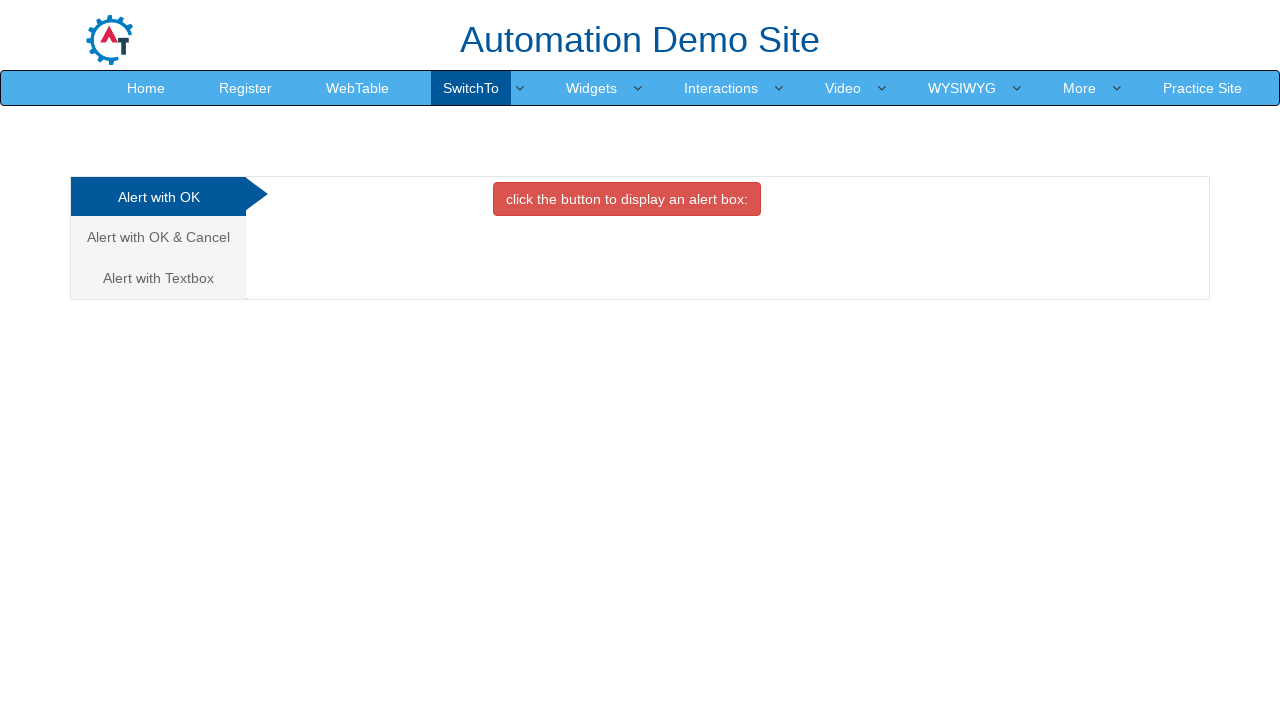

Clicked on 'Alert with OK & Cancel' tab at (158, 237) on text=Alert with OK & Cancel
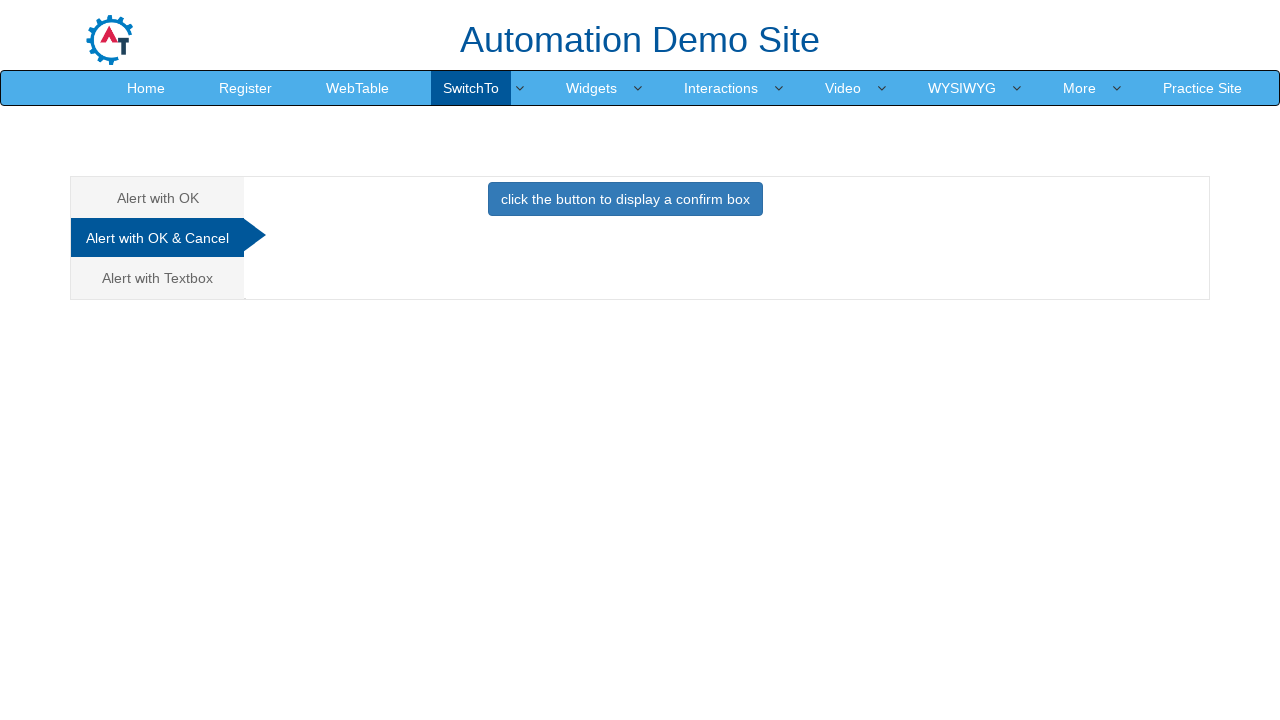

Clicked button to trigger alert dialog at (625, 199) on button.btn.btn-primary
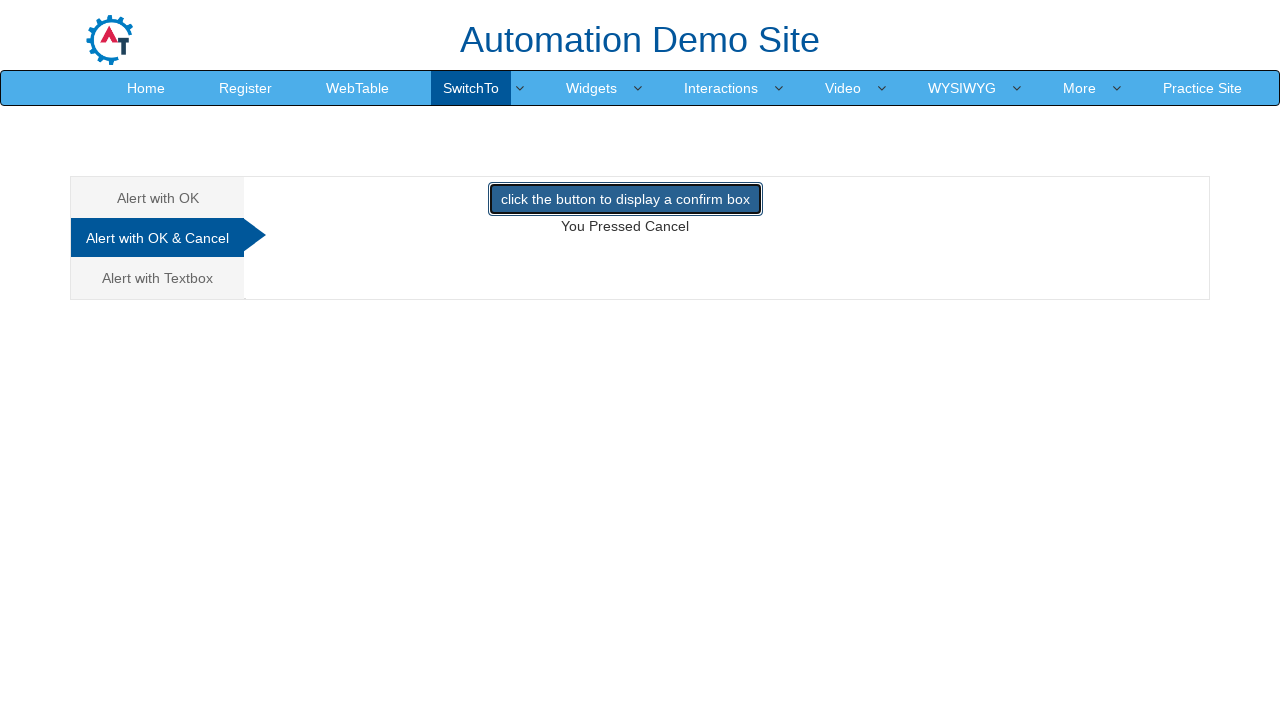

Set up dialog handler to dismiss alert by clicking Cancel
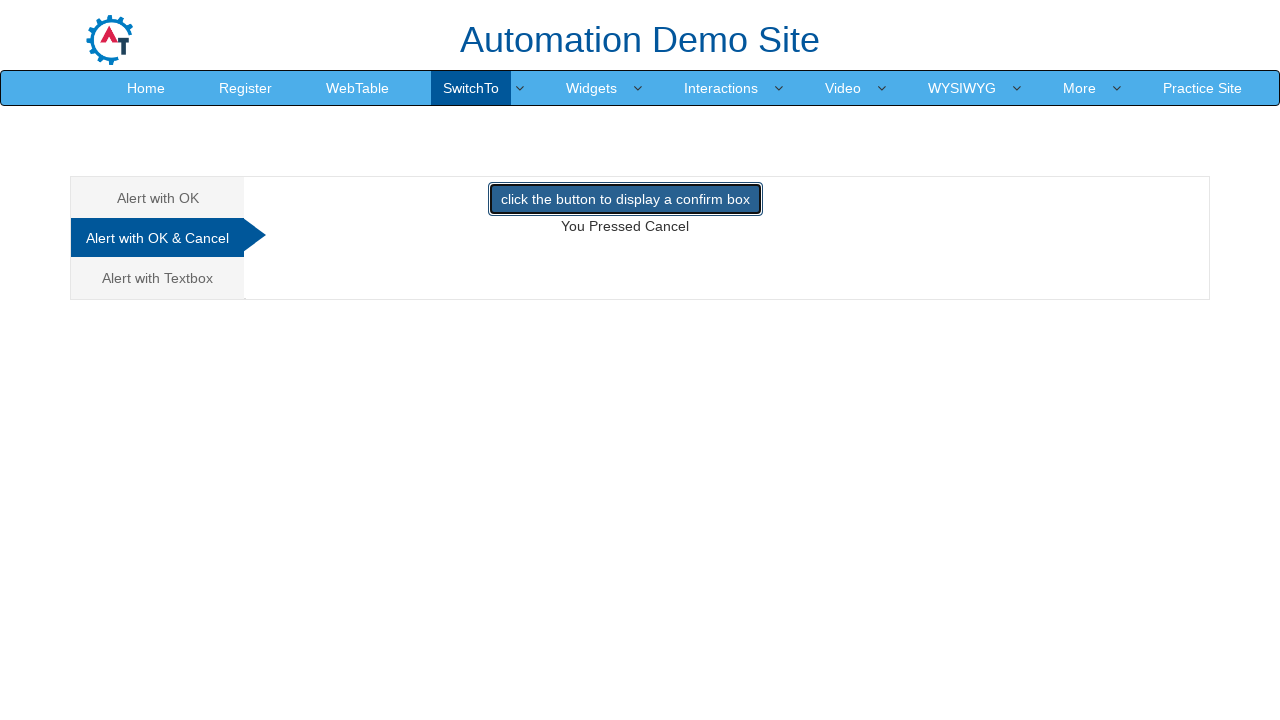

Waited for and verified result message element is displayed
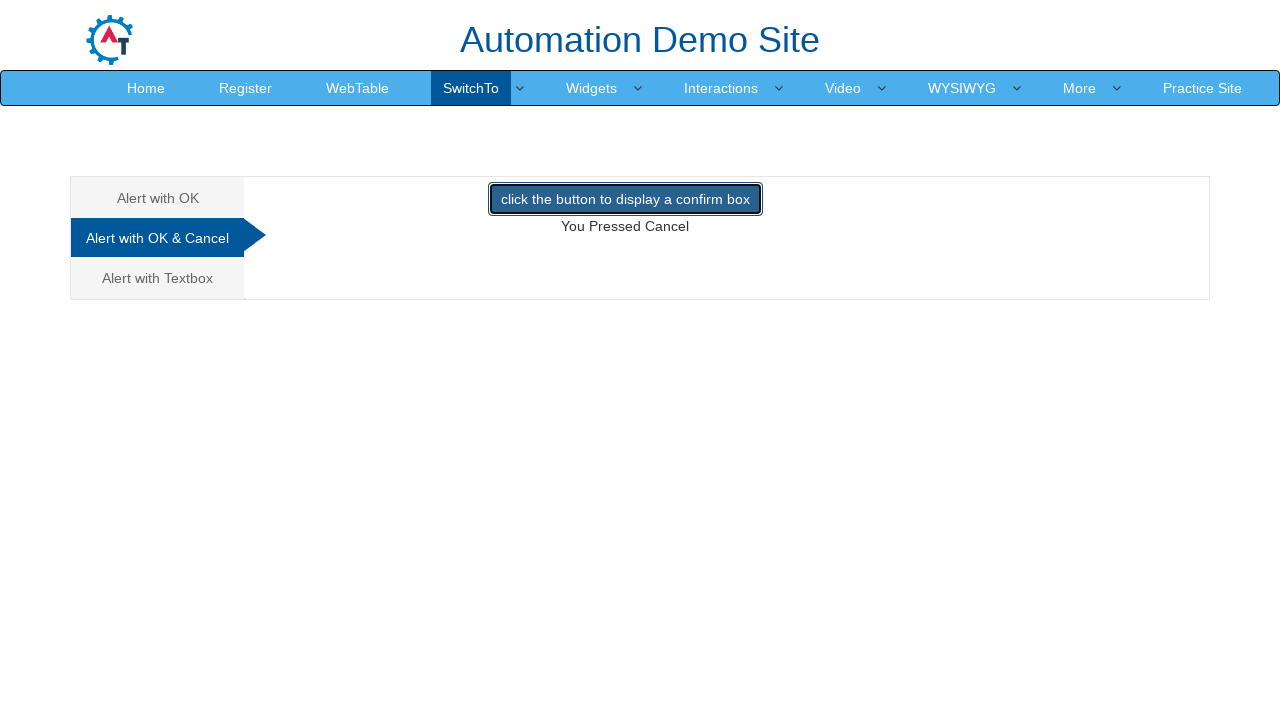

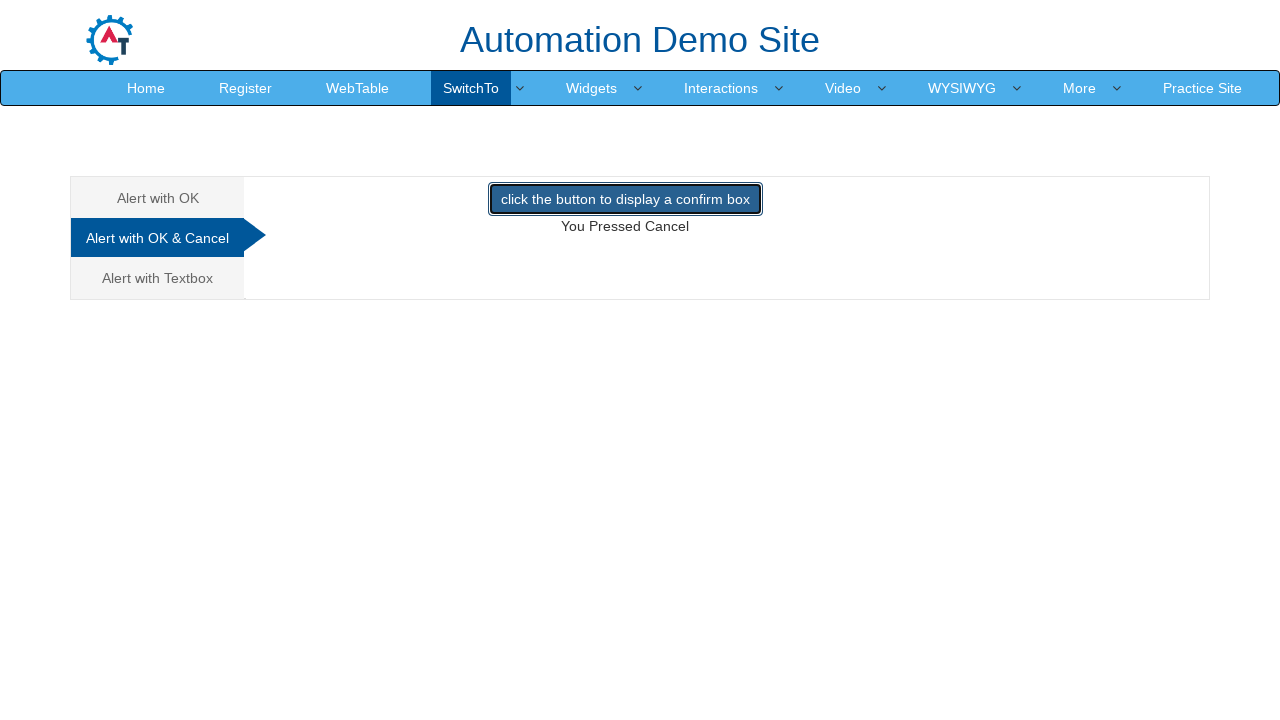